Tests adding a new record to a web table by clicking the Add button, filling out the form with user details, and verifying the record count increases.

Starting URL: https://demoqa.com/webtables

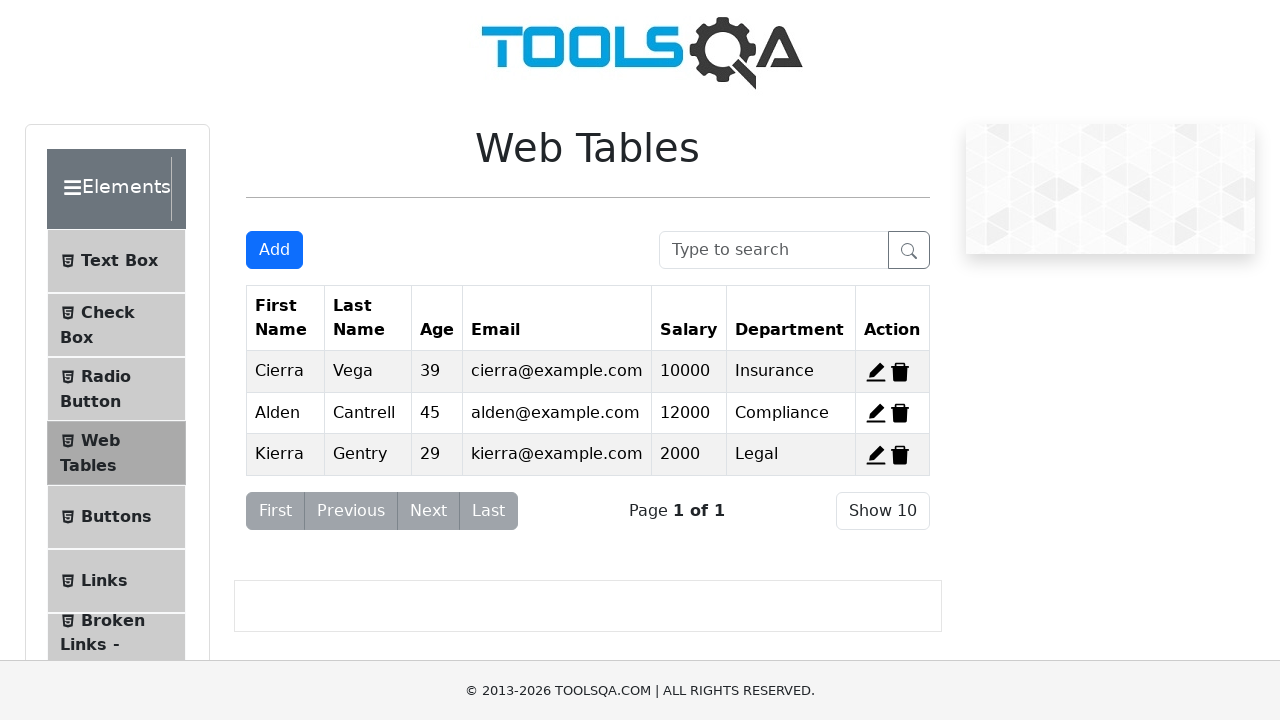

Retrieved initial record count from web table
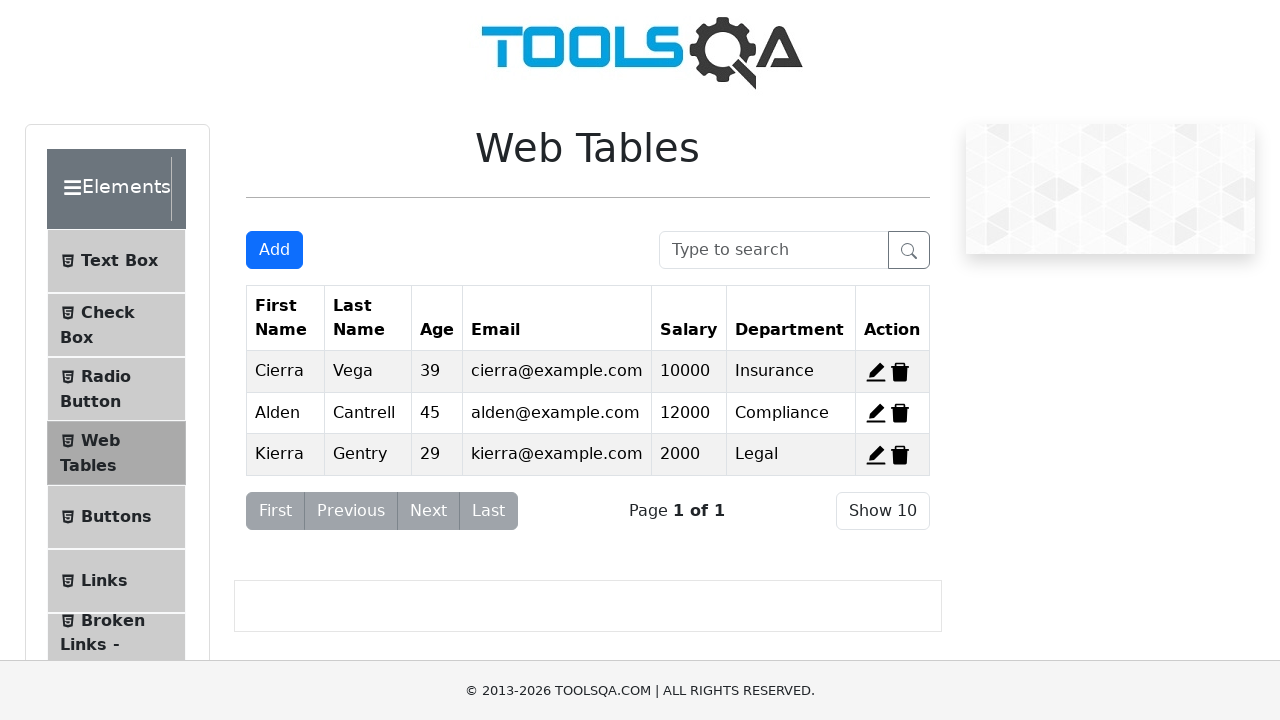

Clicked Add button to open new record form at (274, 250) on #addNewRecordButton
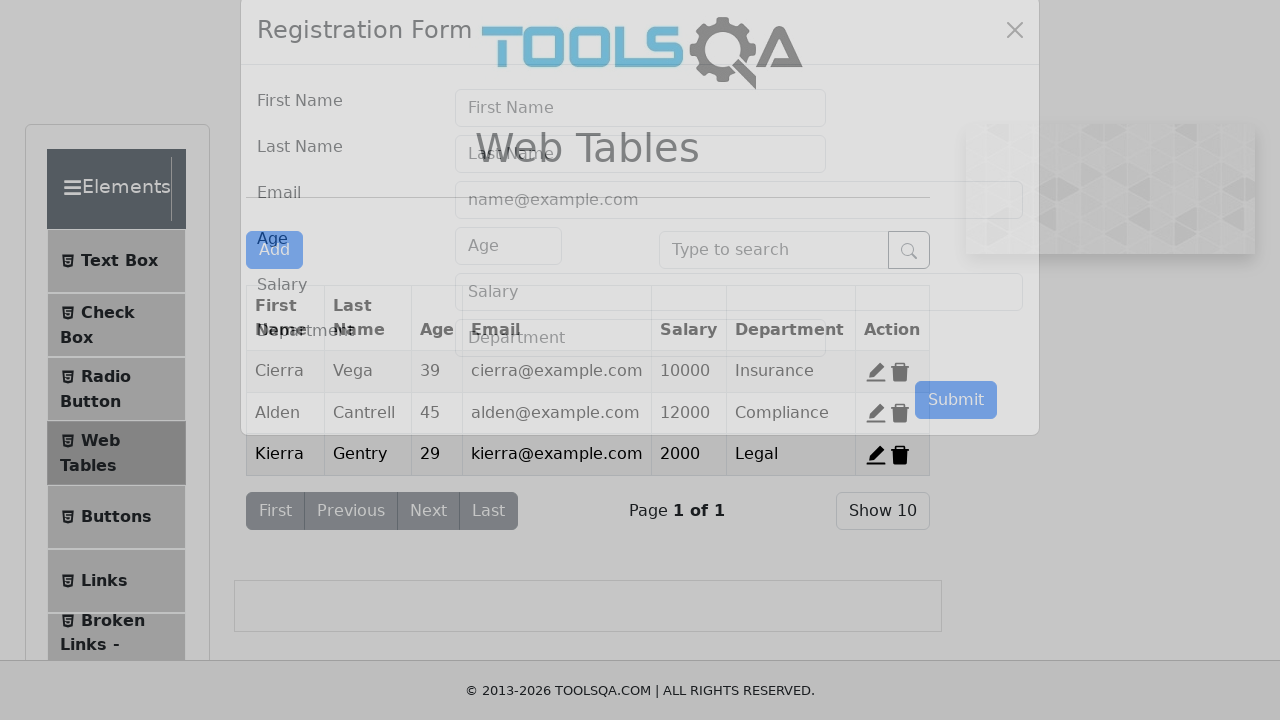

First name field became visible
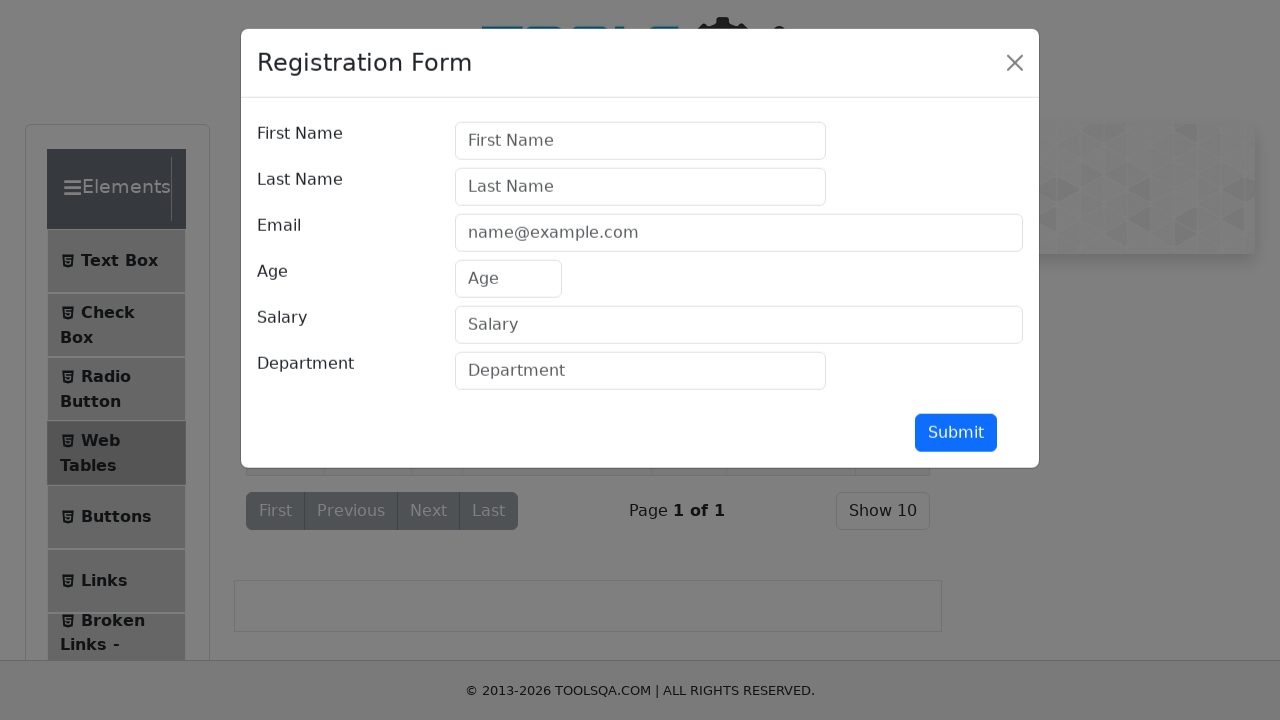

Filled first name field with 'John' on #firstName
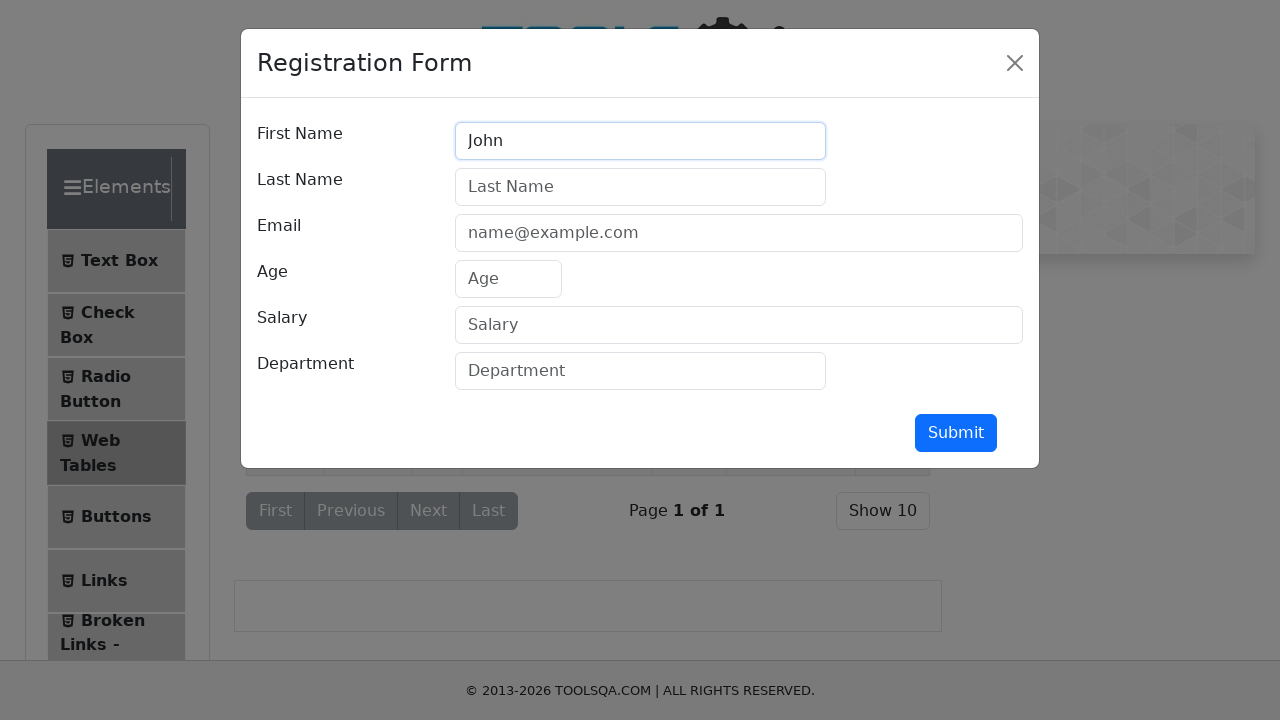

Filled last name field with 'Doe' on #lastName
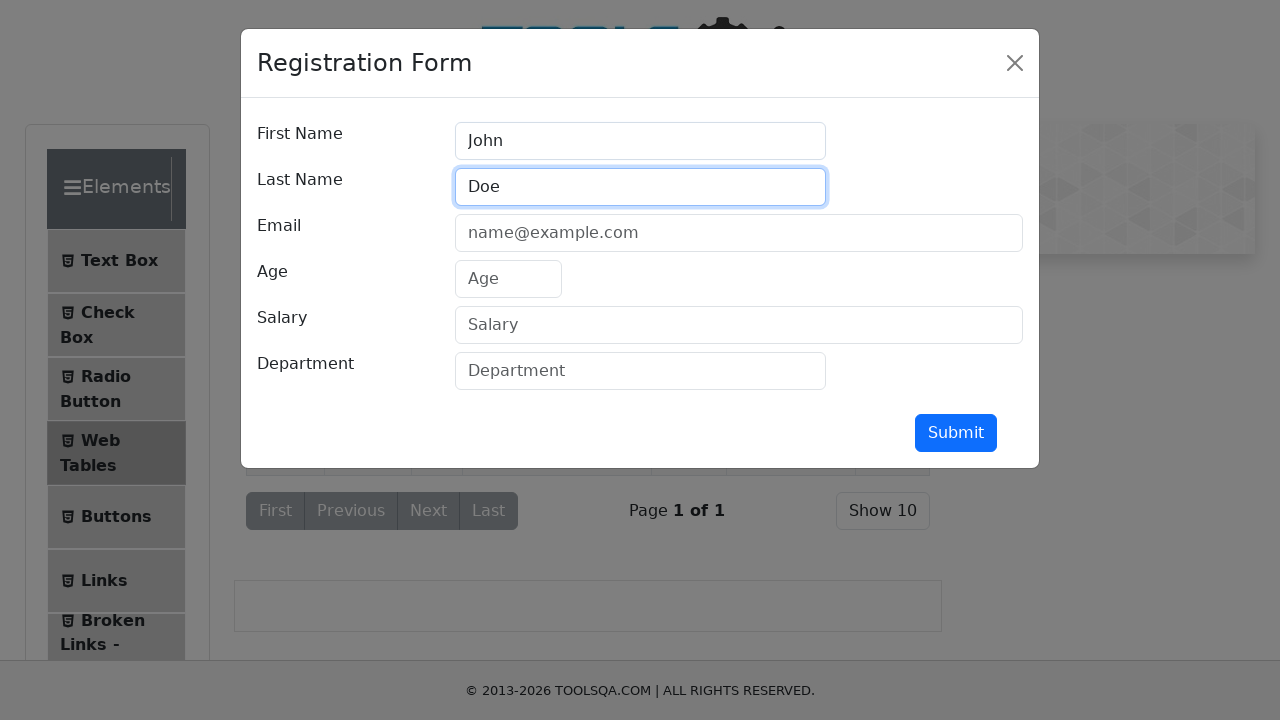

Filled email field with 'johndoe@qa.com' on #userEmail
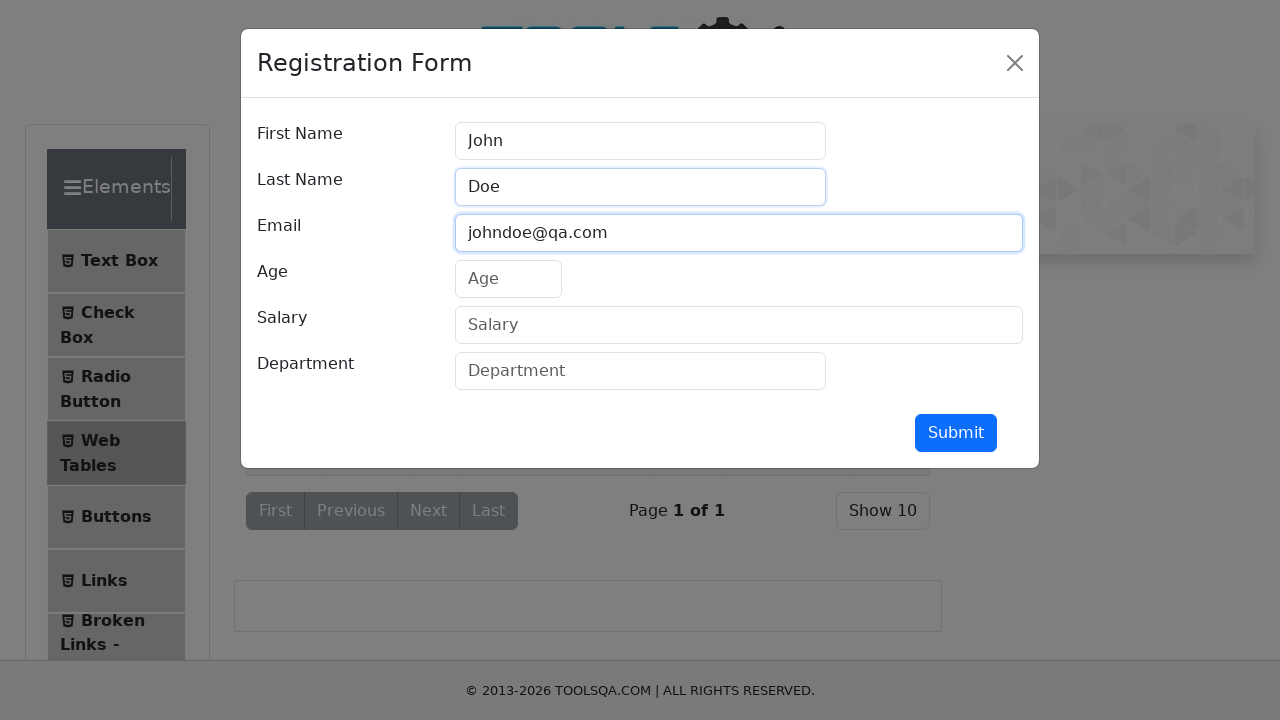

Filled age field with '30' on #age
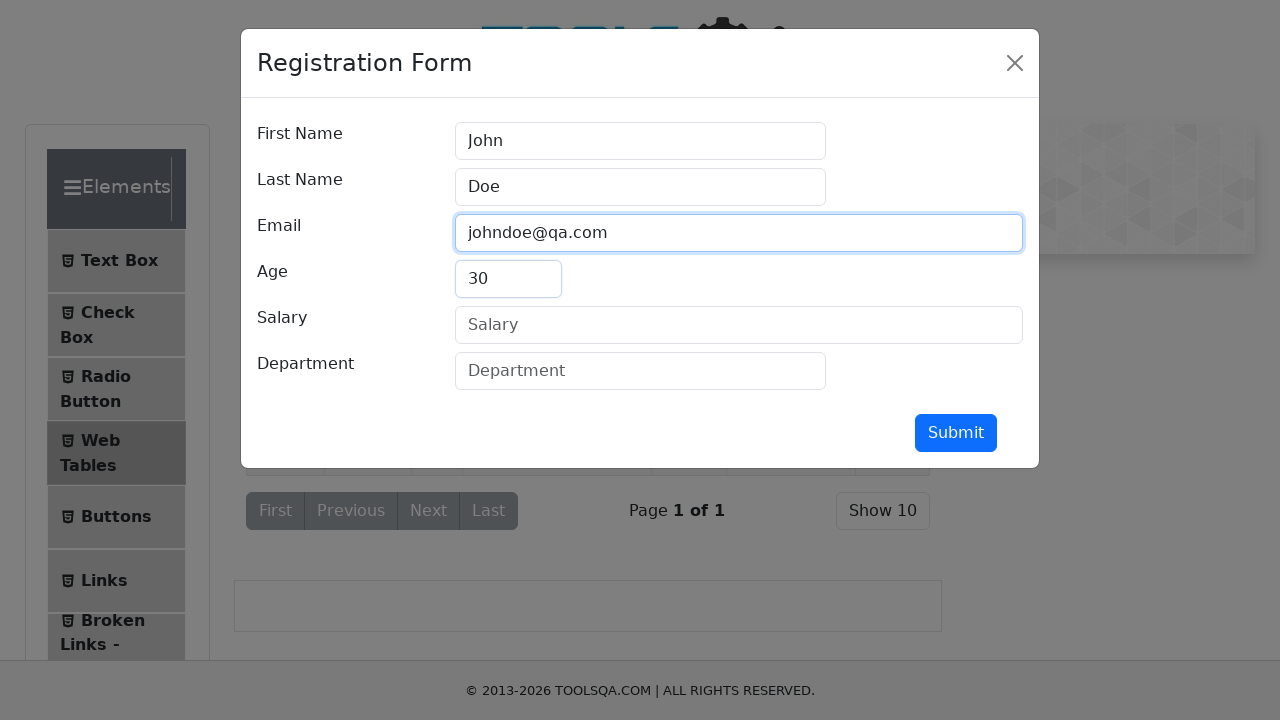

Filled salary field with '100000' on #salary
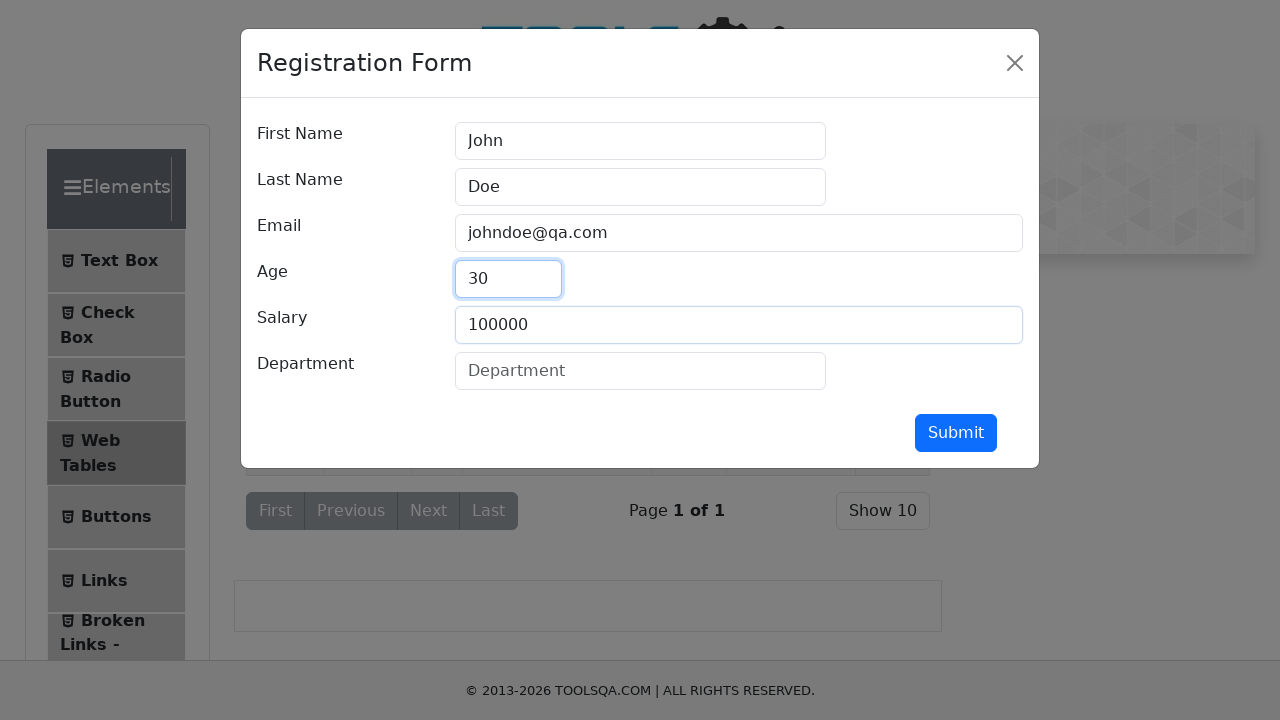

Filled department field with 'QA' on #department
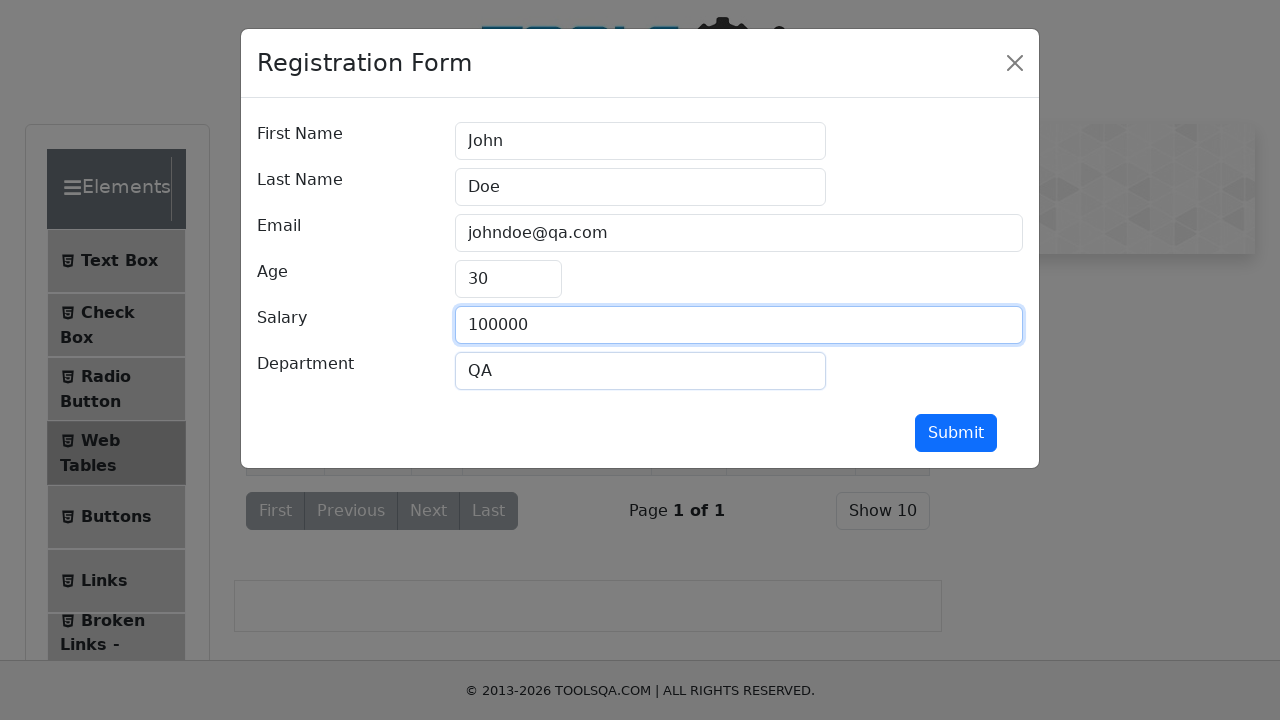

Clicked submit button to add new record at (956, 433) on #submit
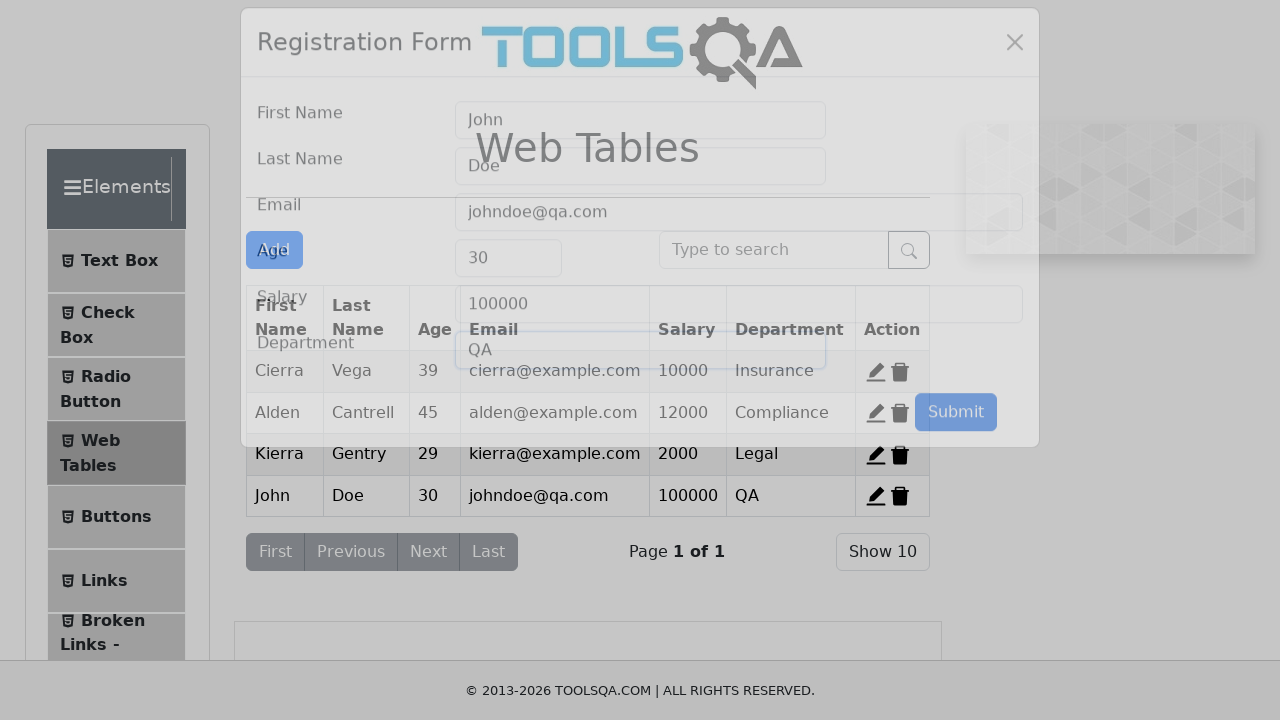

Verified record count increased from 3 to 4
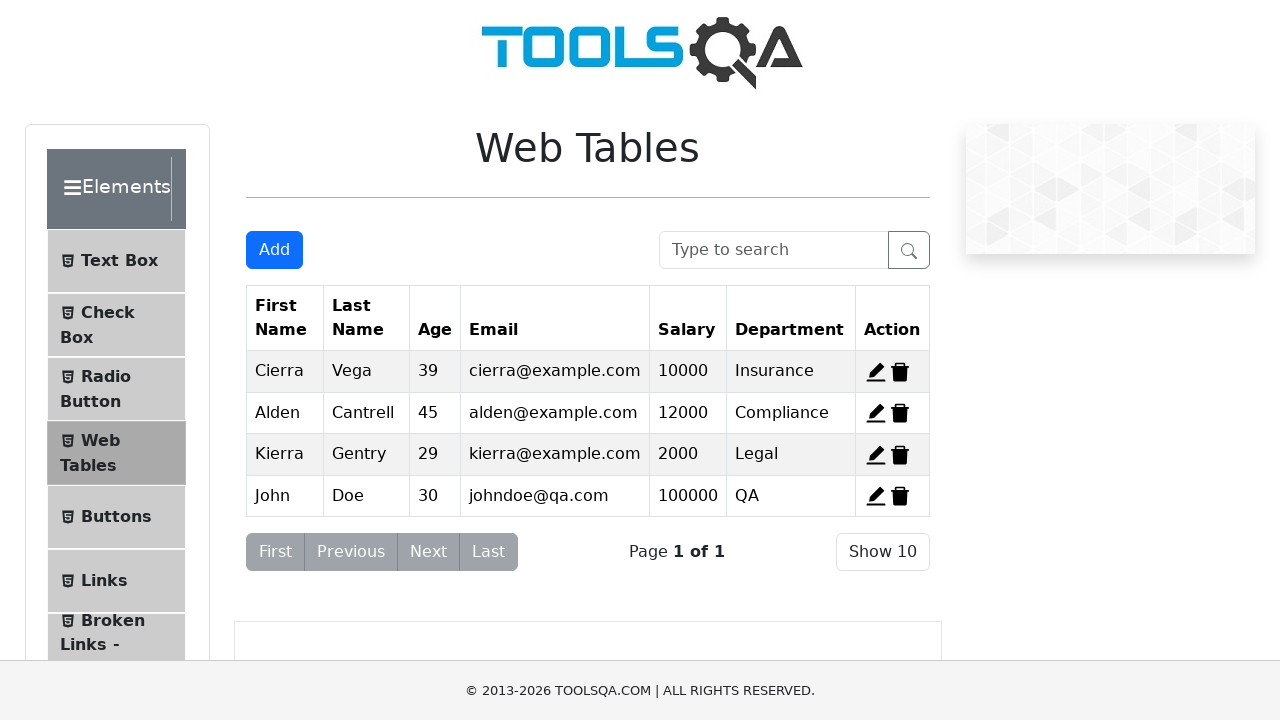

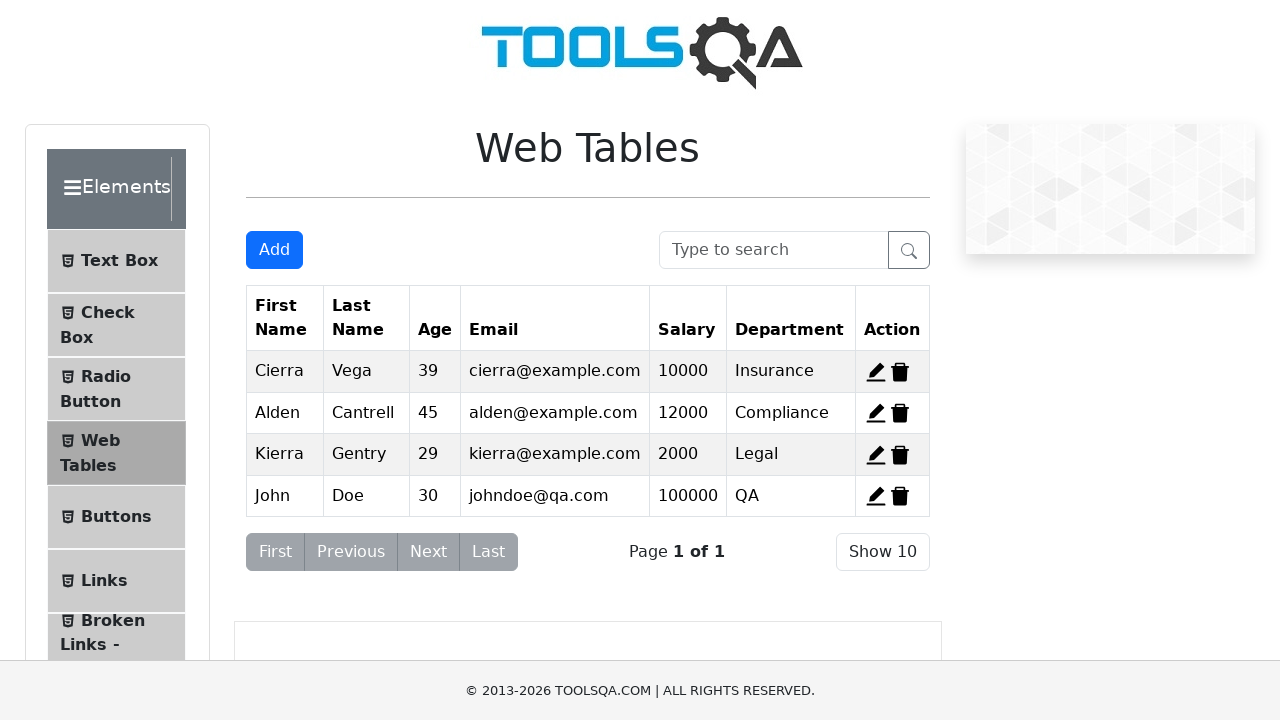